Verifies error message is displayed when attempting to login without username

Starting URL: https://cms.demo.katalon.com/product/flying-ninja/

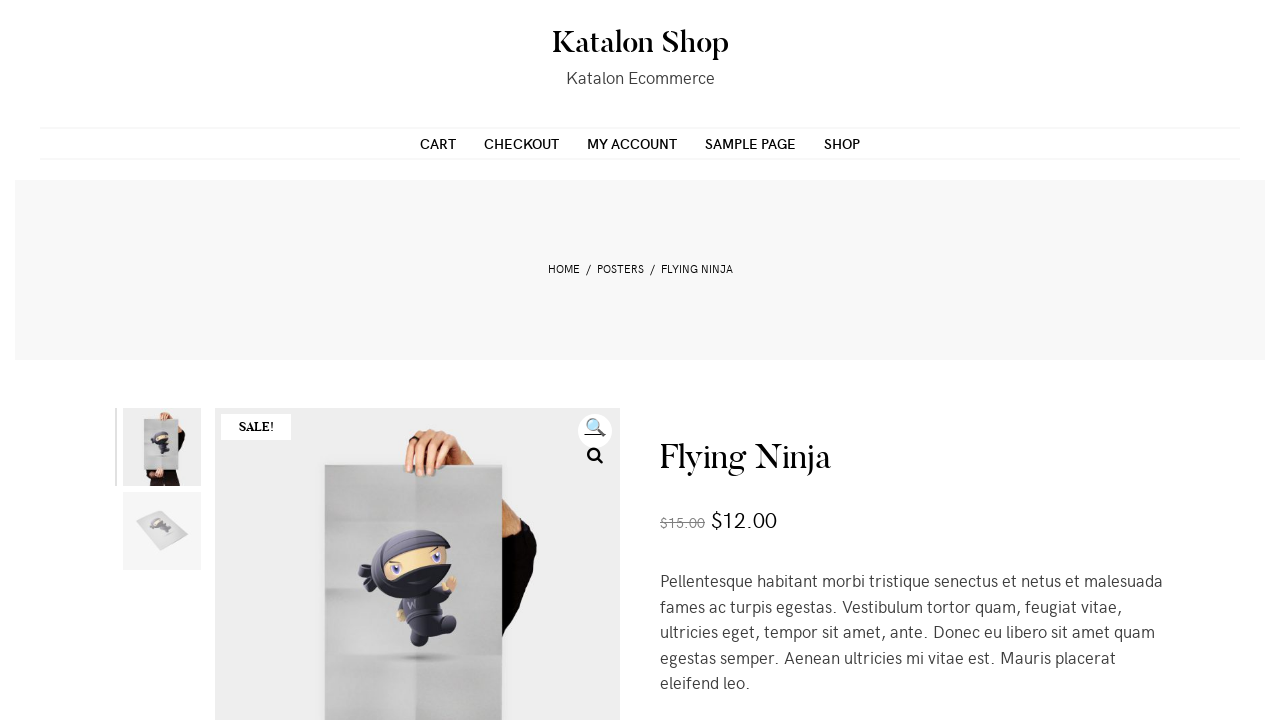

Clicked on 'My Account' link in primary menu at (632, 143) on xpath=//*[@id='primary-menu']//li[3]/a
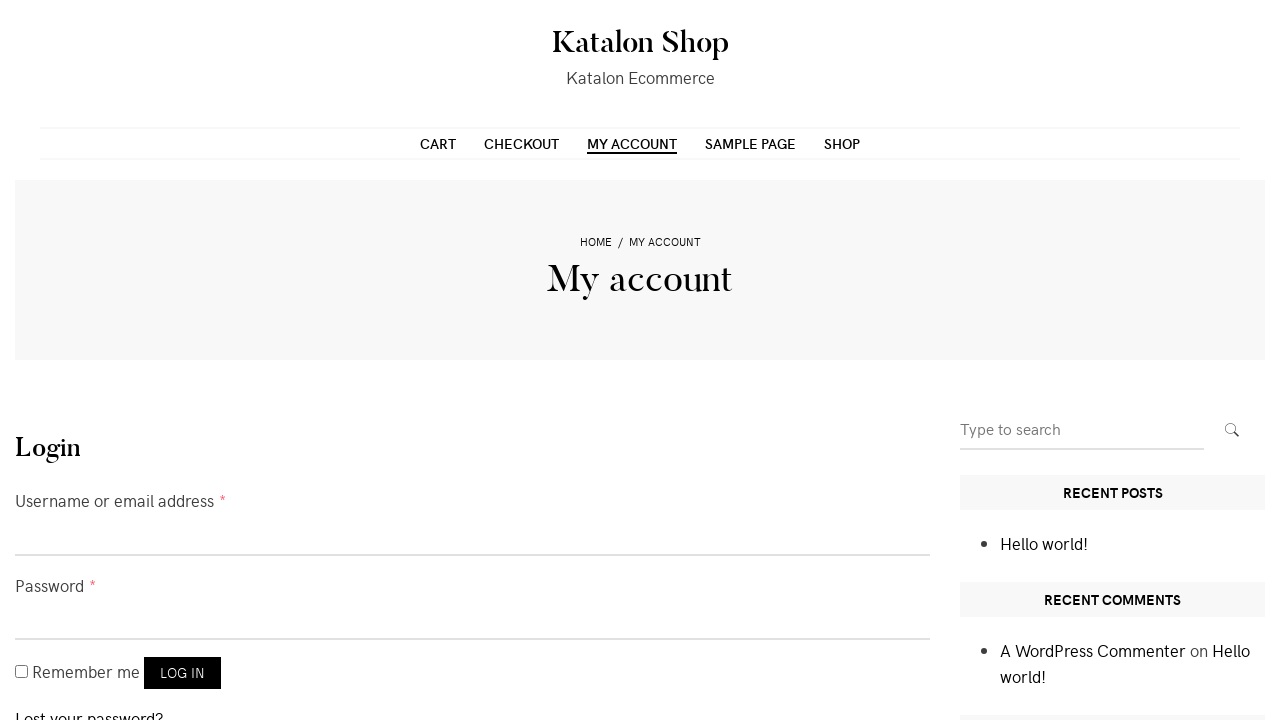

Clicked login button without entering username or password at (182, 673) on button[name='login']
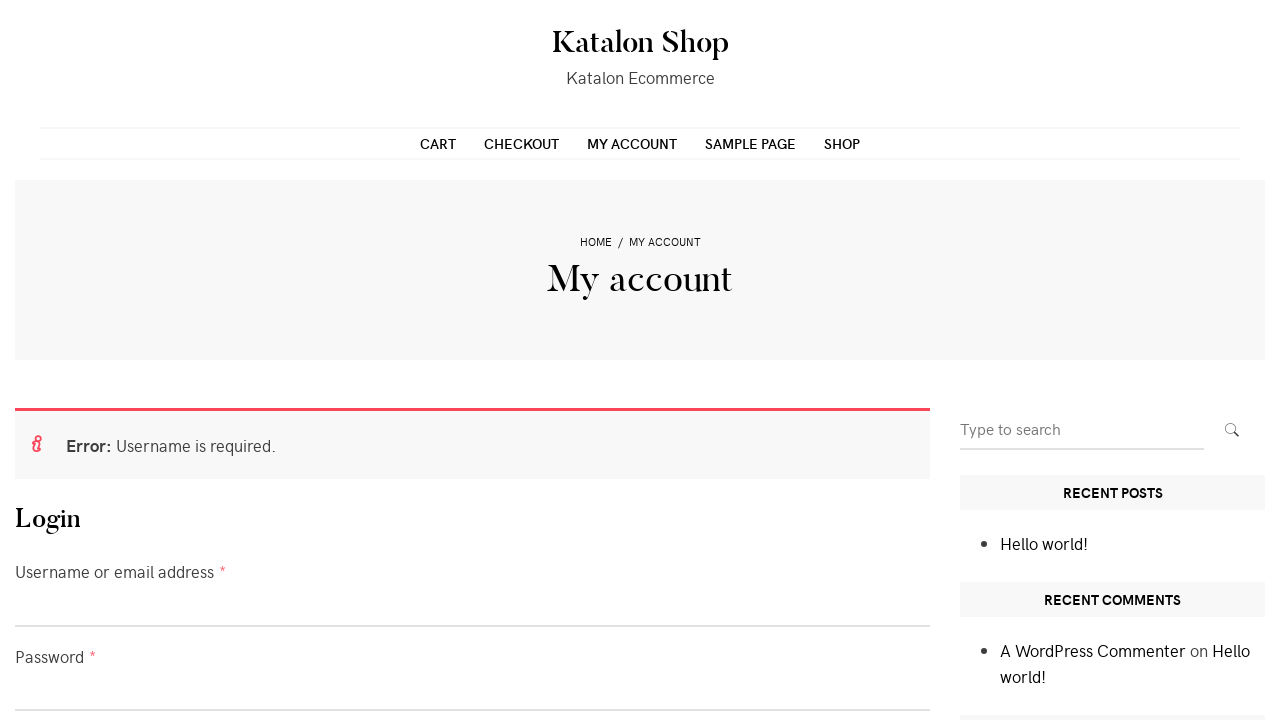

Error message displayed when attempting login without username
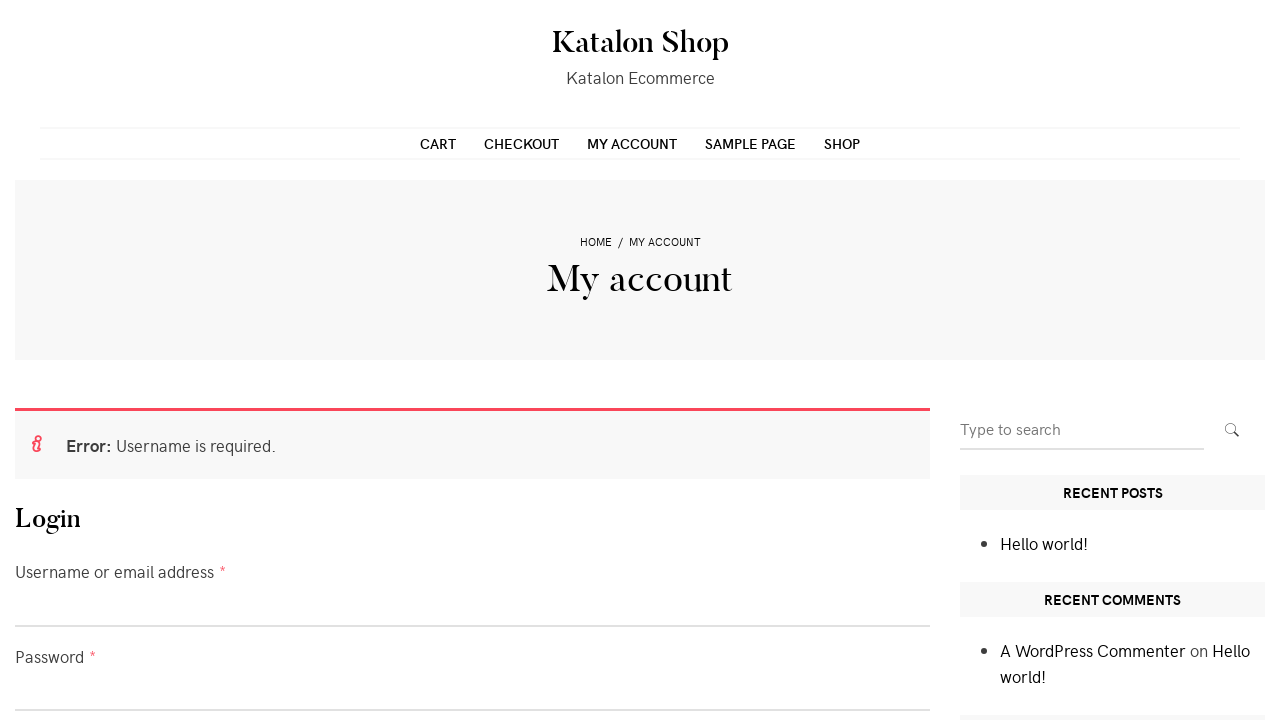

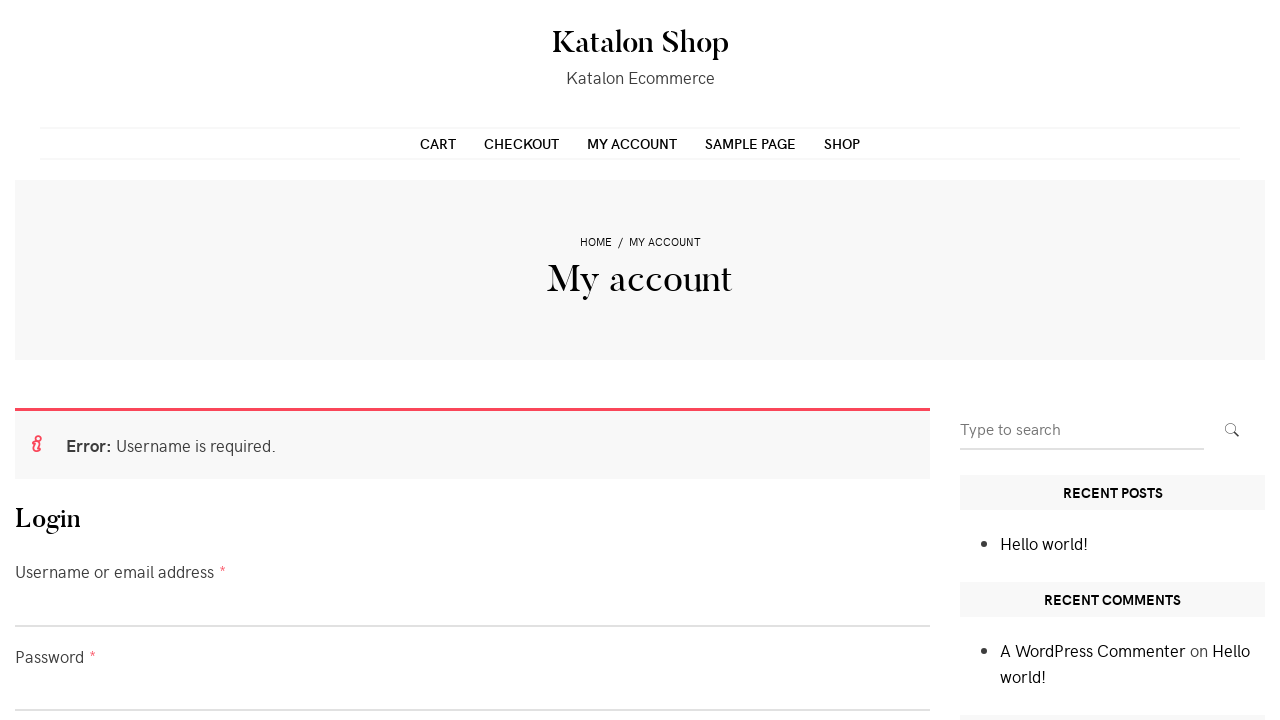